Tests DuckDuckGo search functionality by entering a search term and verifying results appear

Starting URL: https://duckduckgo.com/

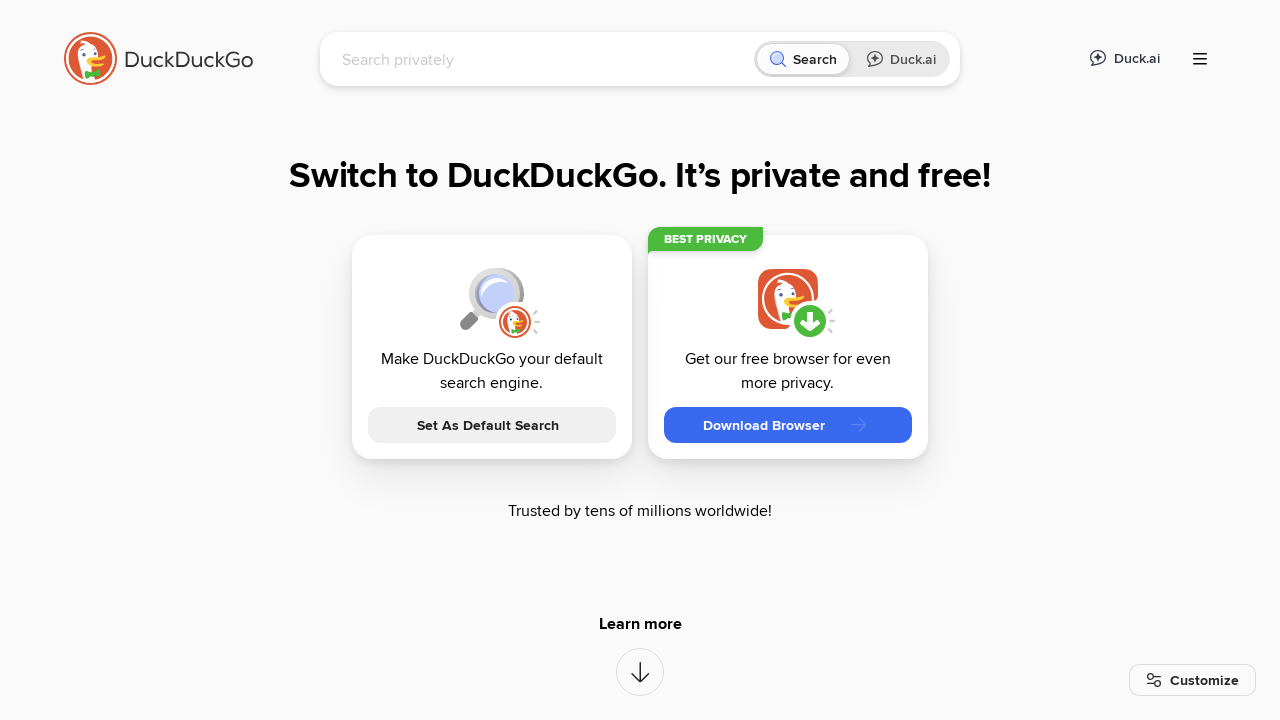

Filled search box with 'Pytest with Eric' on #searchbox_input
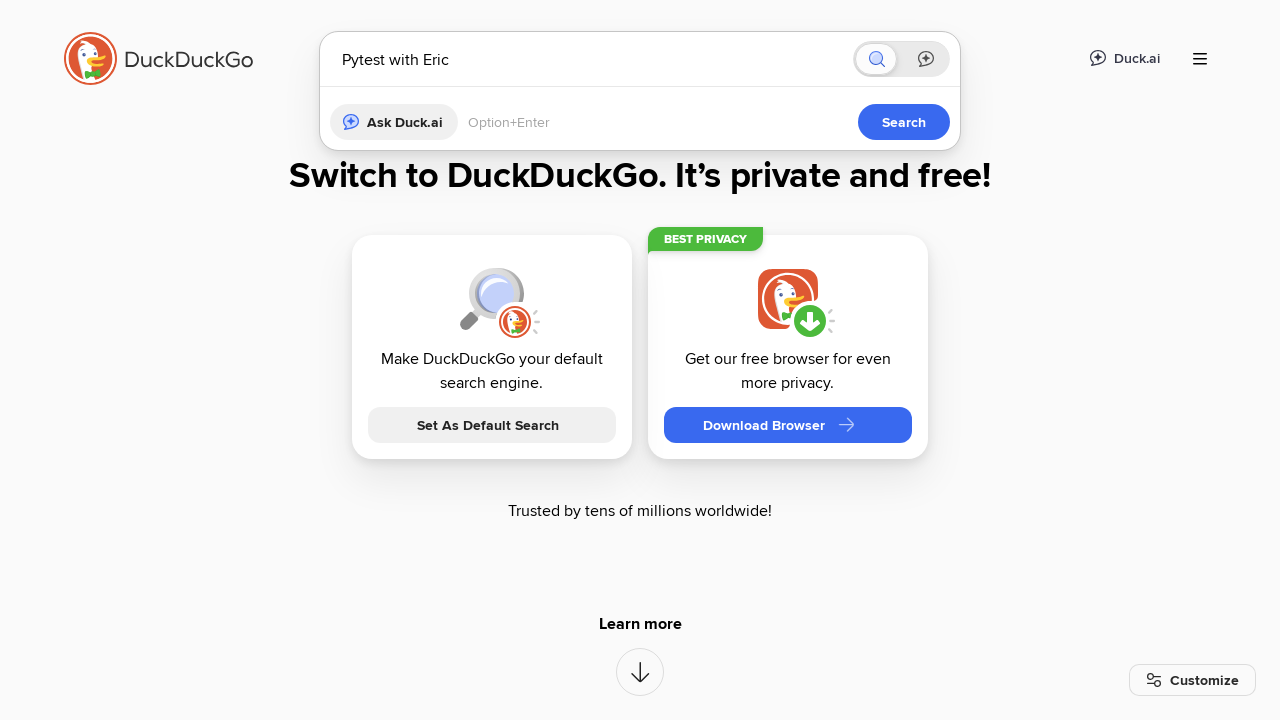

Pressed Enter to submit search on #searchbox_input
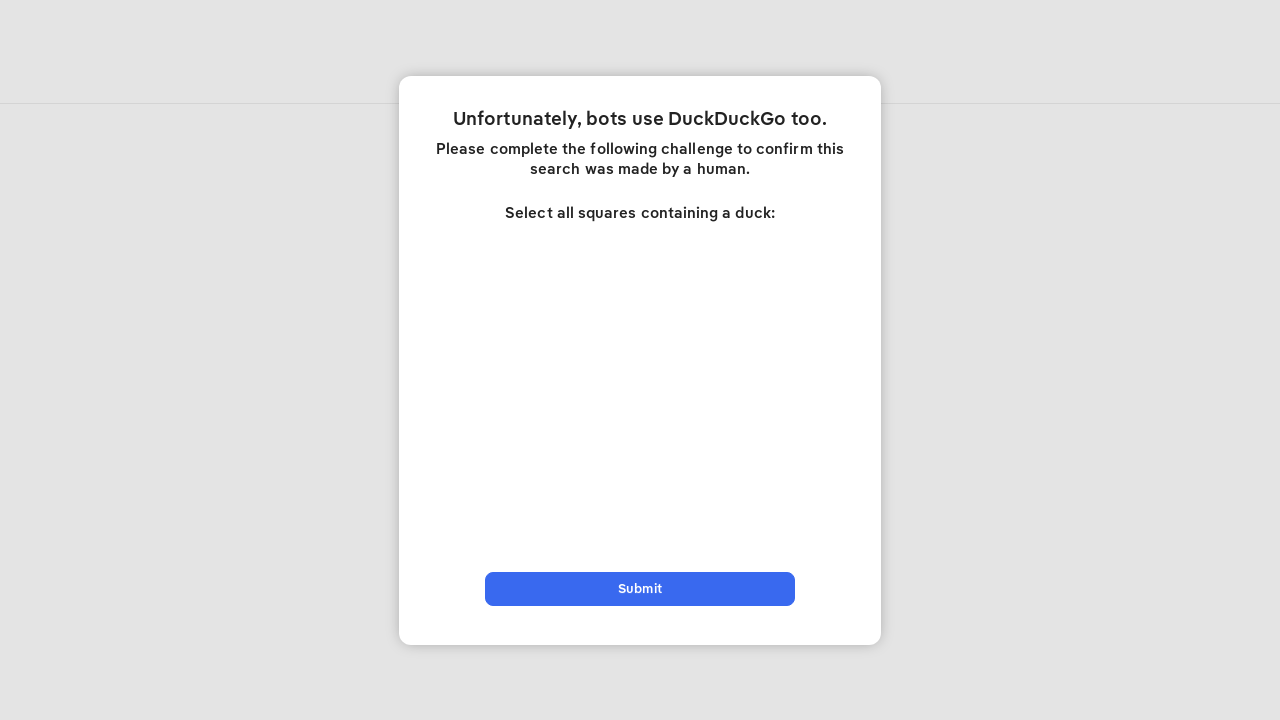

Waited for page to reach networkidle state
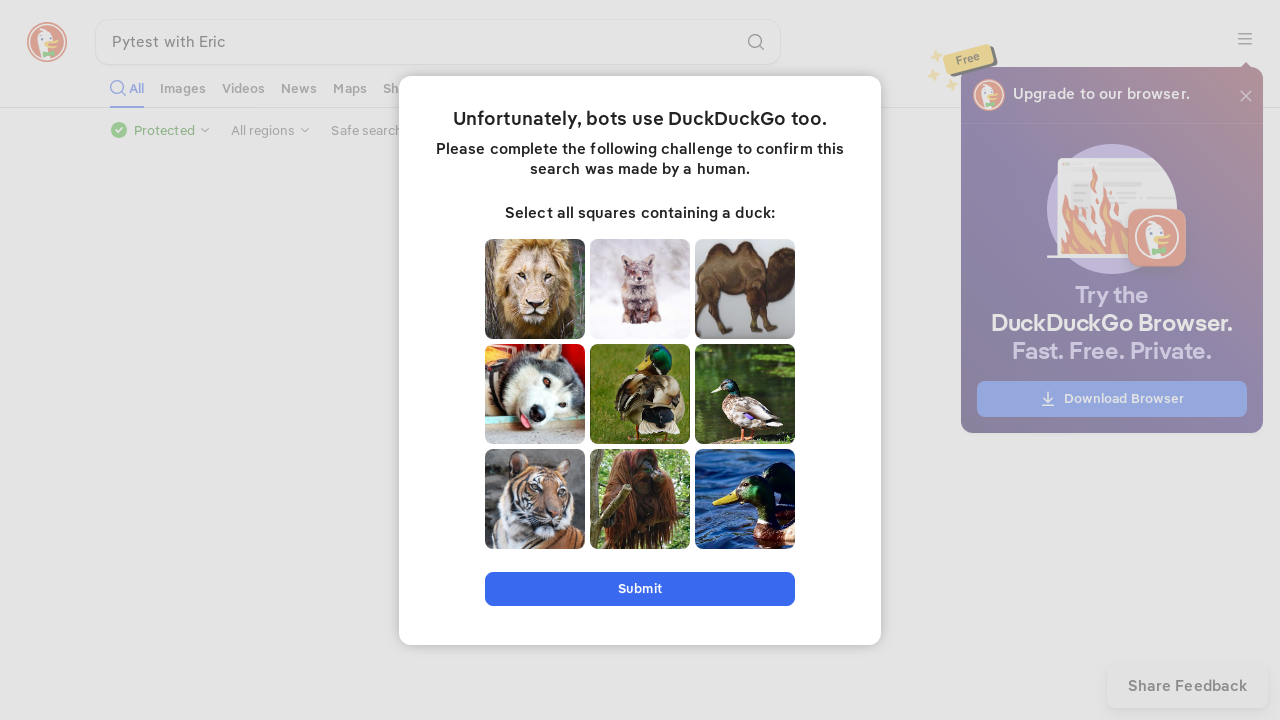

Verified search term 'Pytest with Eric' appears in page title
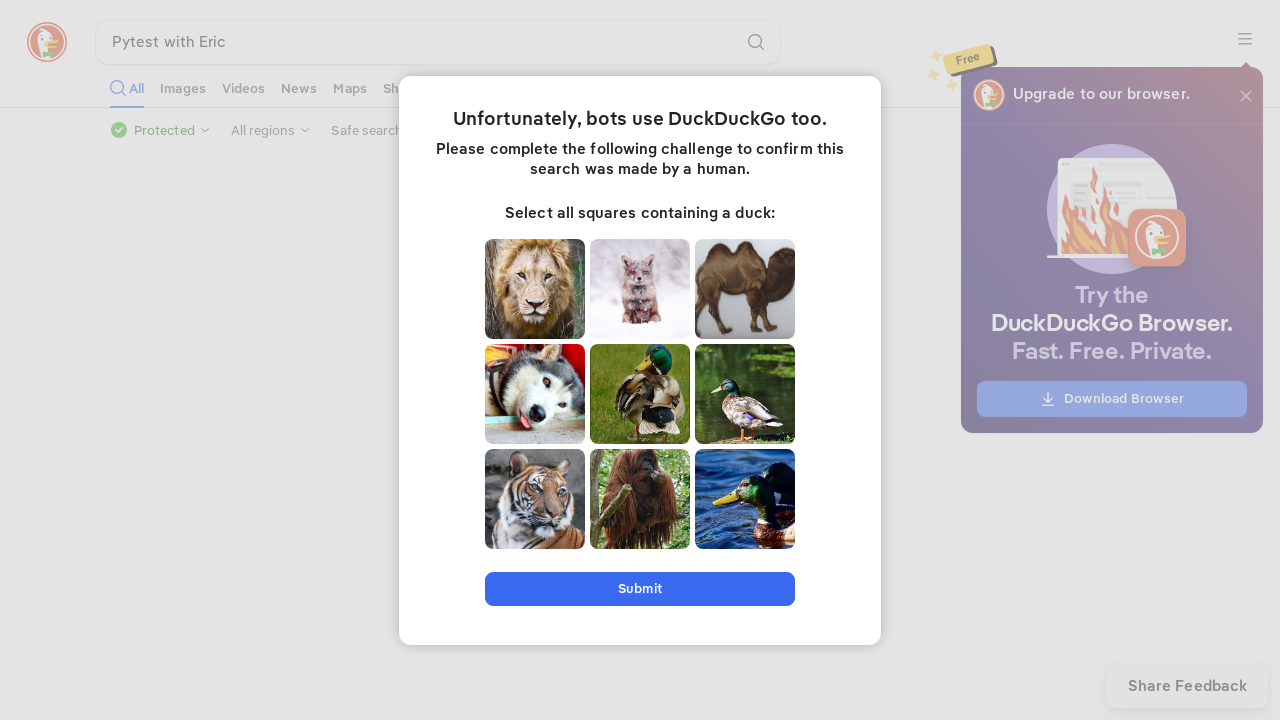

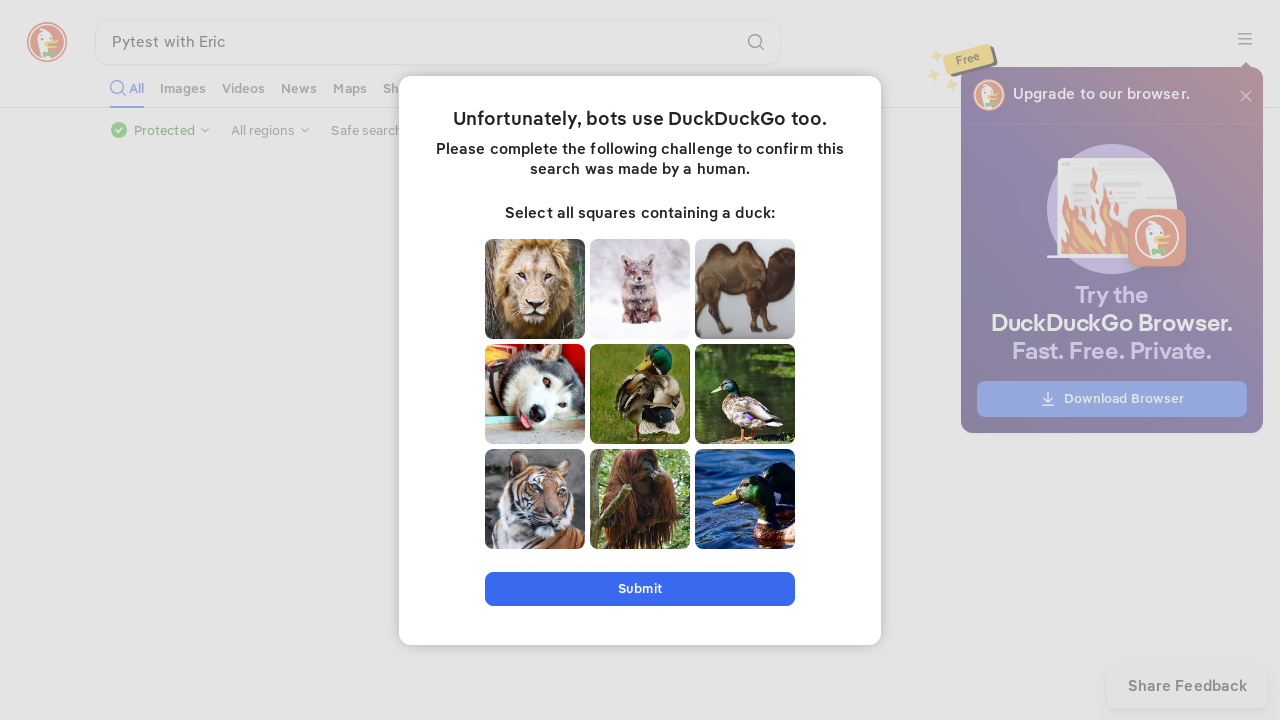